Tests the Due Date Calculator with a 40-day cycle, selecting June 17th as the last period date and verifying the calculated due date.

Starting URL: https://www.calculator.net/

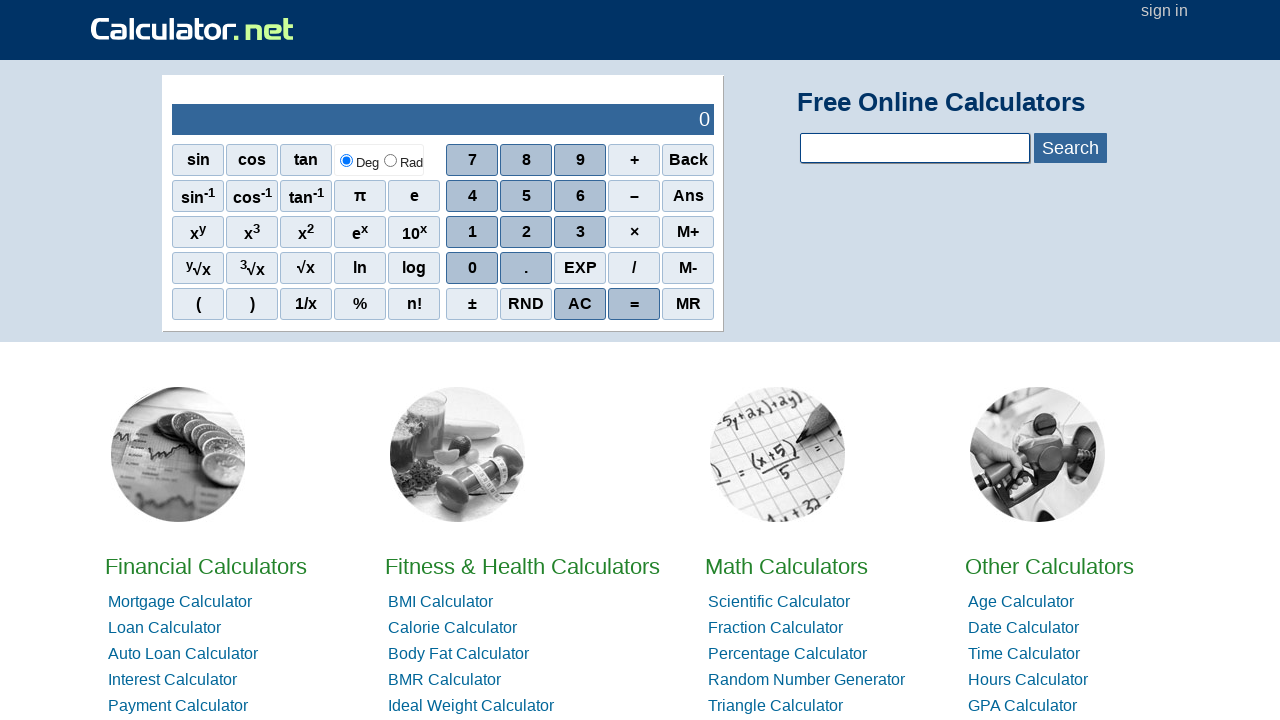

Clicked on Due Date Calculator link at (460, 360) on text=Due Date Calculator
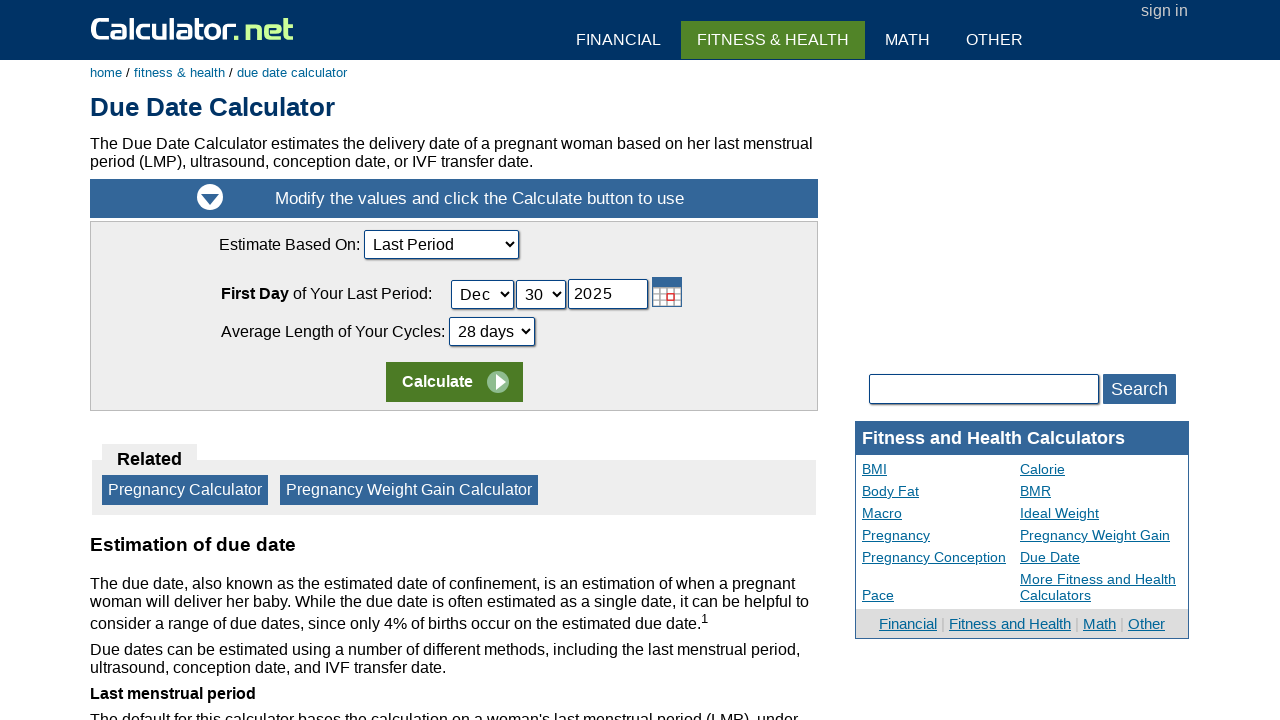

Selected 40 days as cycle length on select[name='cCycleLength']
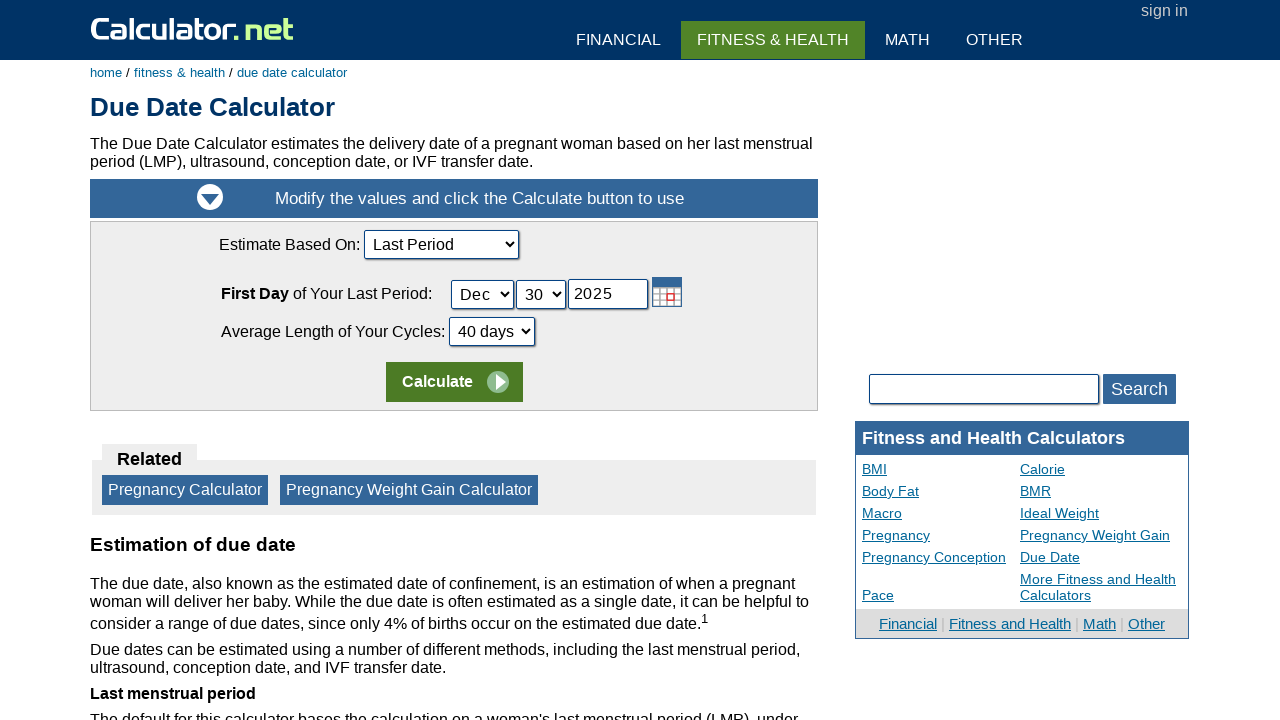

Selected June as the month of last period on #cLastPeriodDay_Month_ID
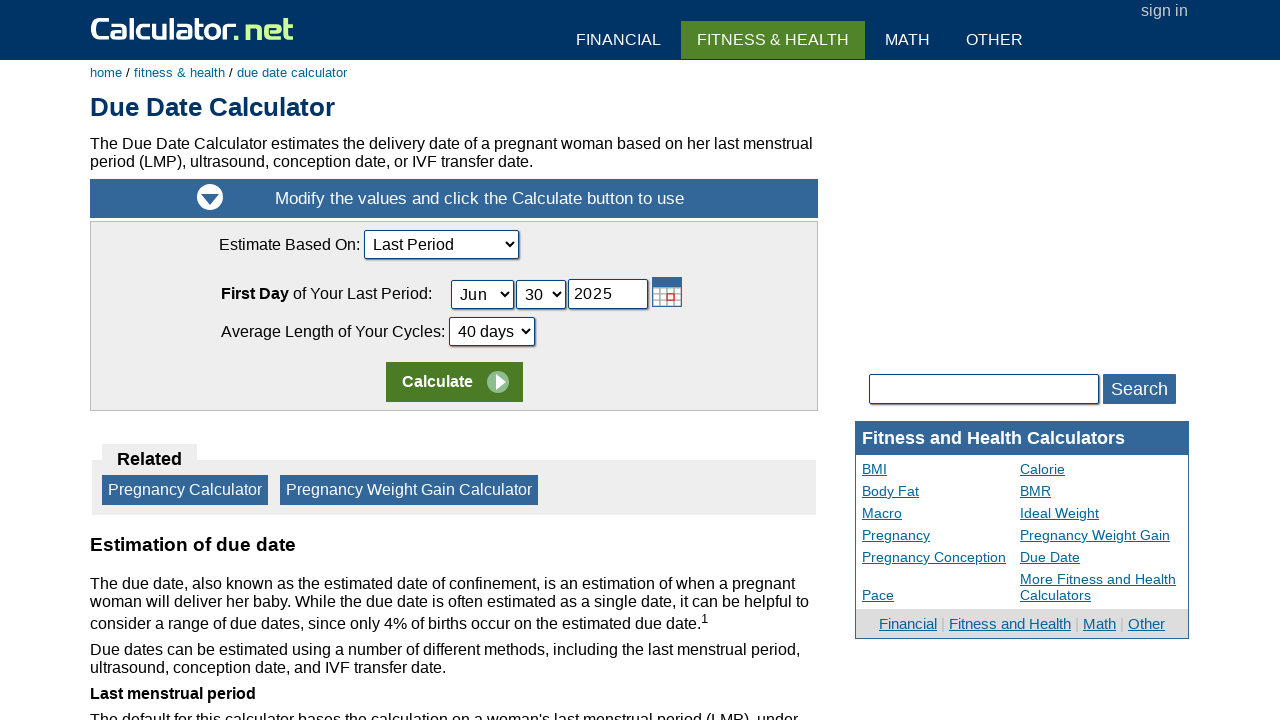

Selected 17 as the day of last period on #cLastPeriodDay_Day_ID
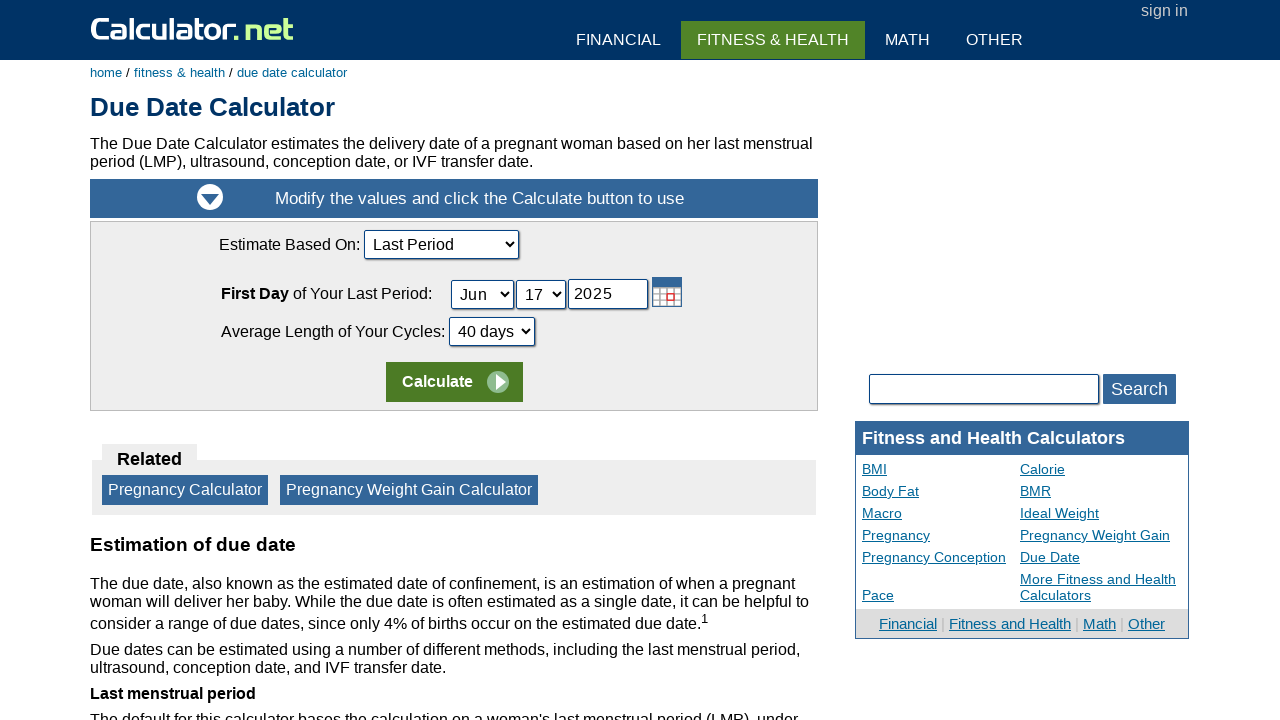

Clicked calculate button to compute due date at (454, 382) on td:nth-child(1) > input:nth-child(2)
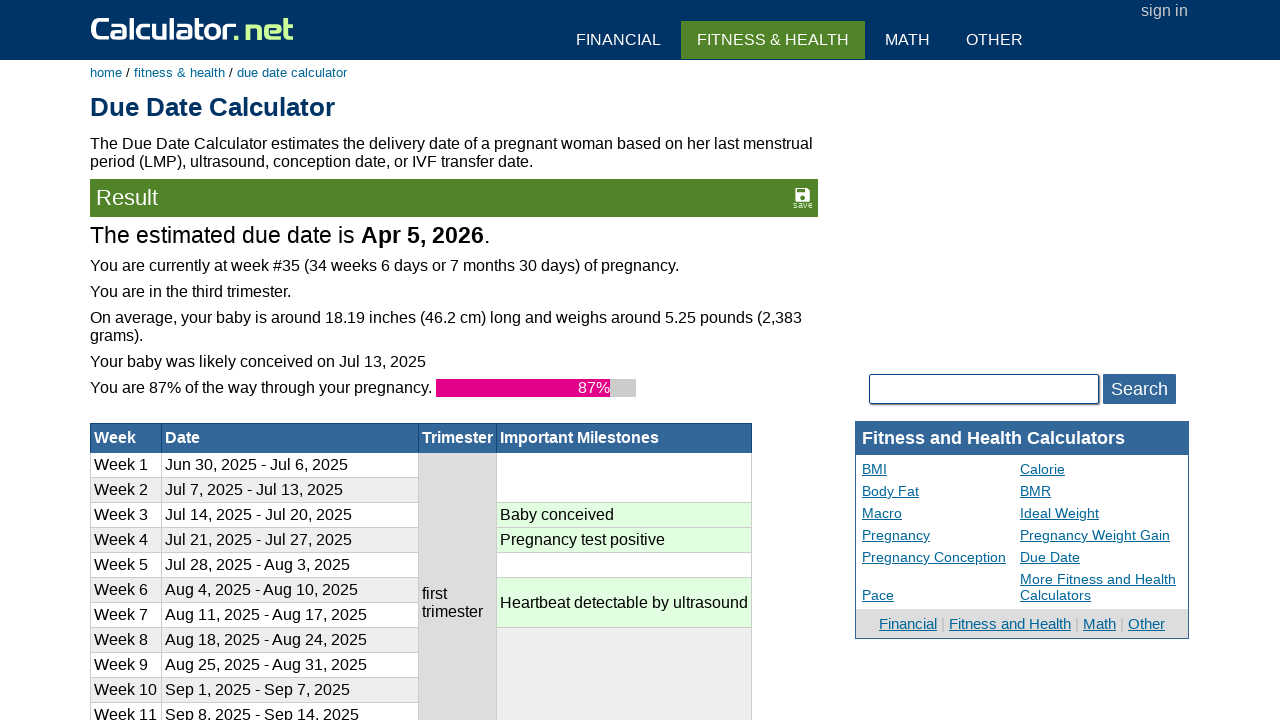

Due date result displayed on screen
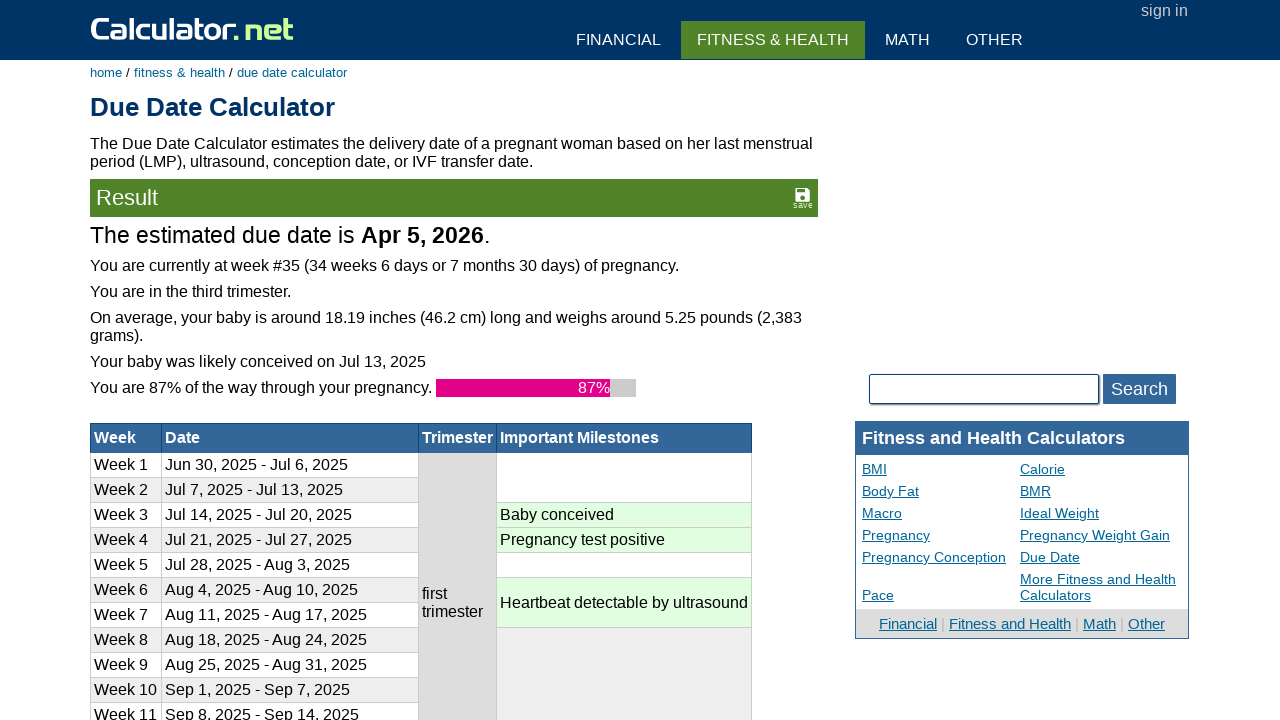

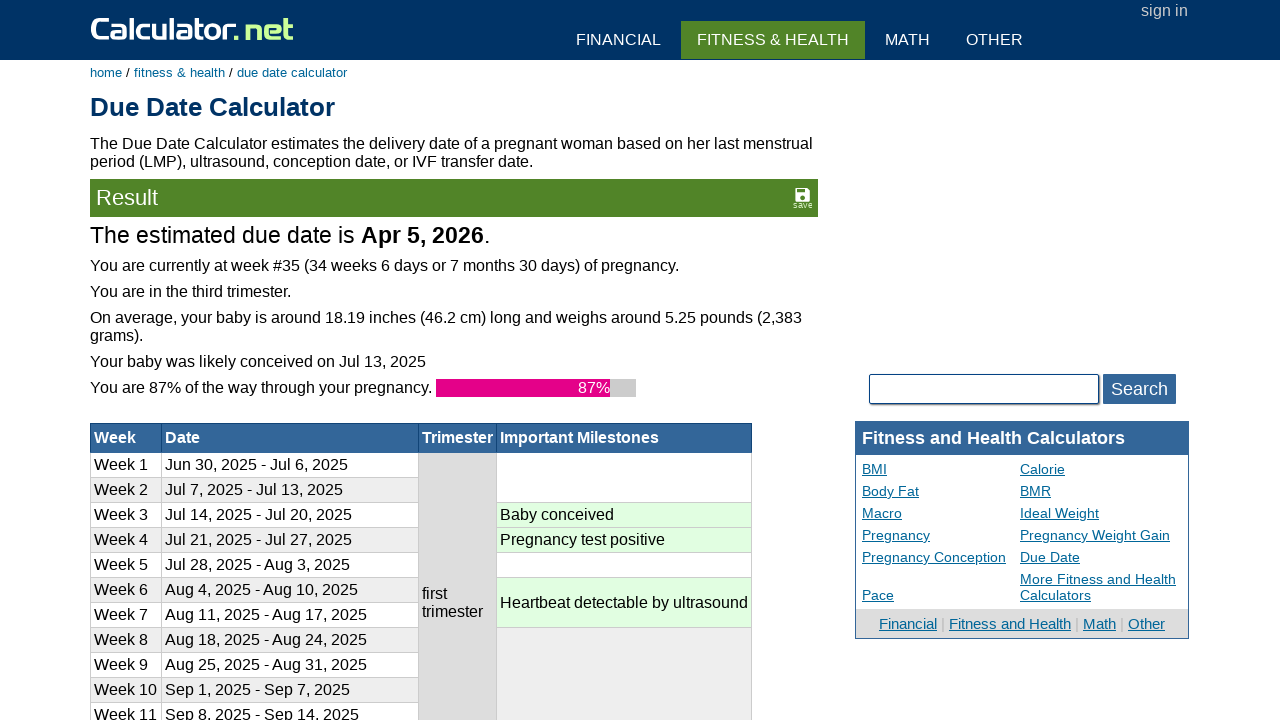